Tests clicking a button with a dynamic ID on the UI Testing Playground website to verify handling of elements with changing identifiers

Starting URL: http://uitestingplayground.com/dynamicid

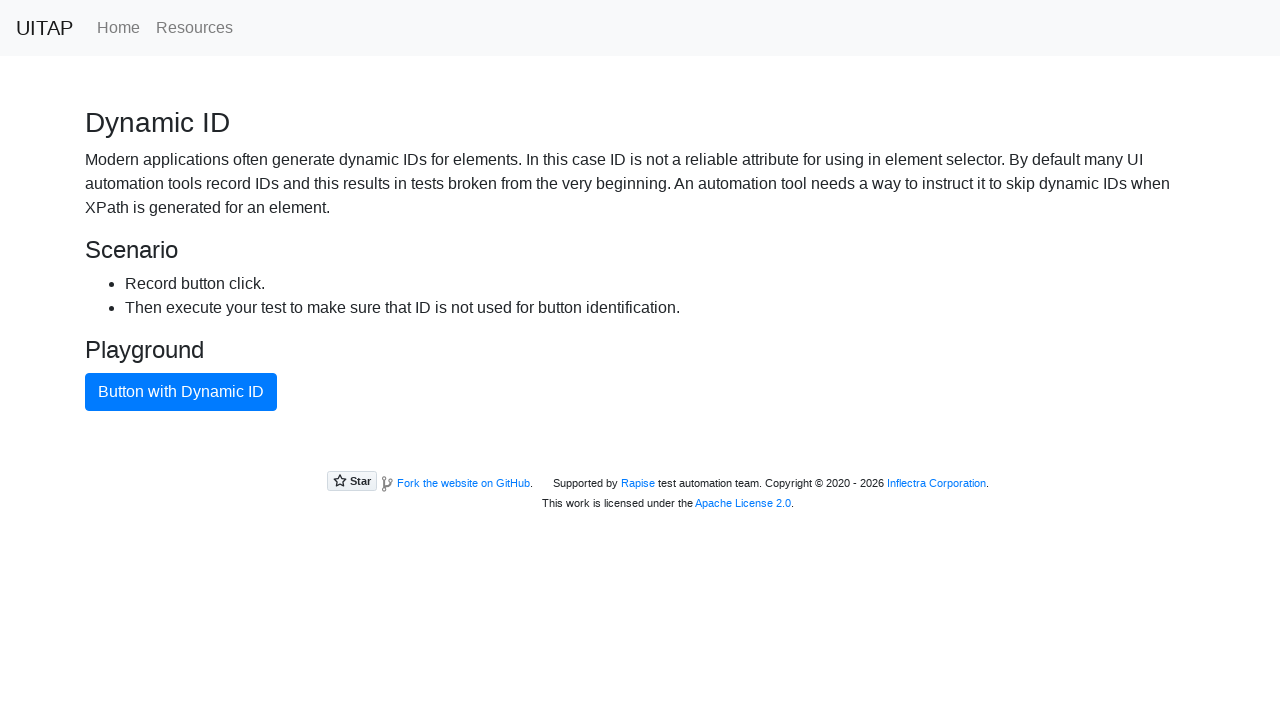

Navigated to UI Testing Playground dynamic ID test page
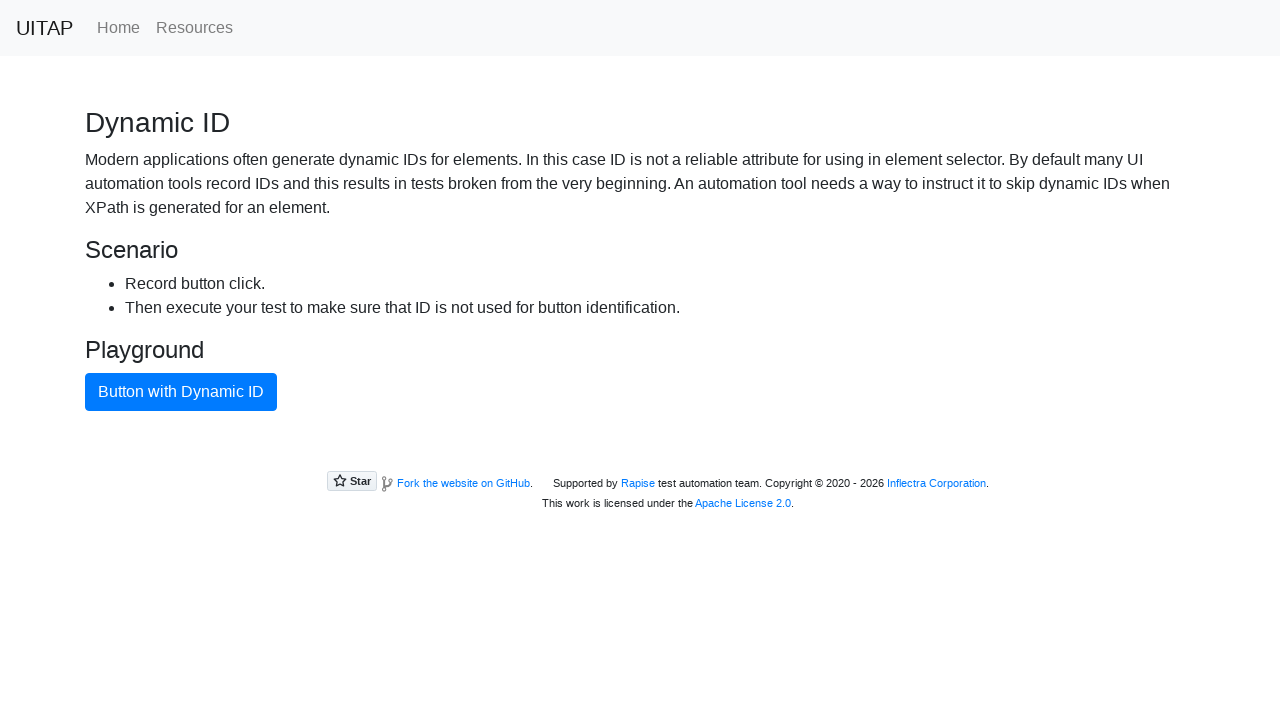

Clicked button with dynamic ID at (181, 392) on section div button
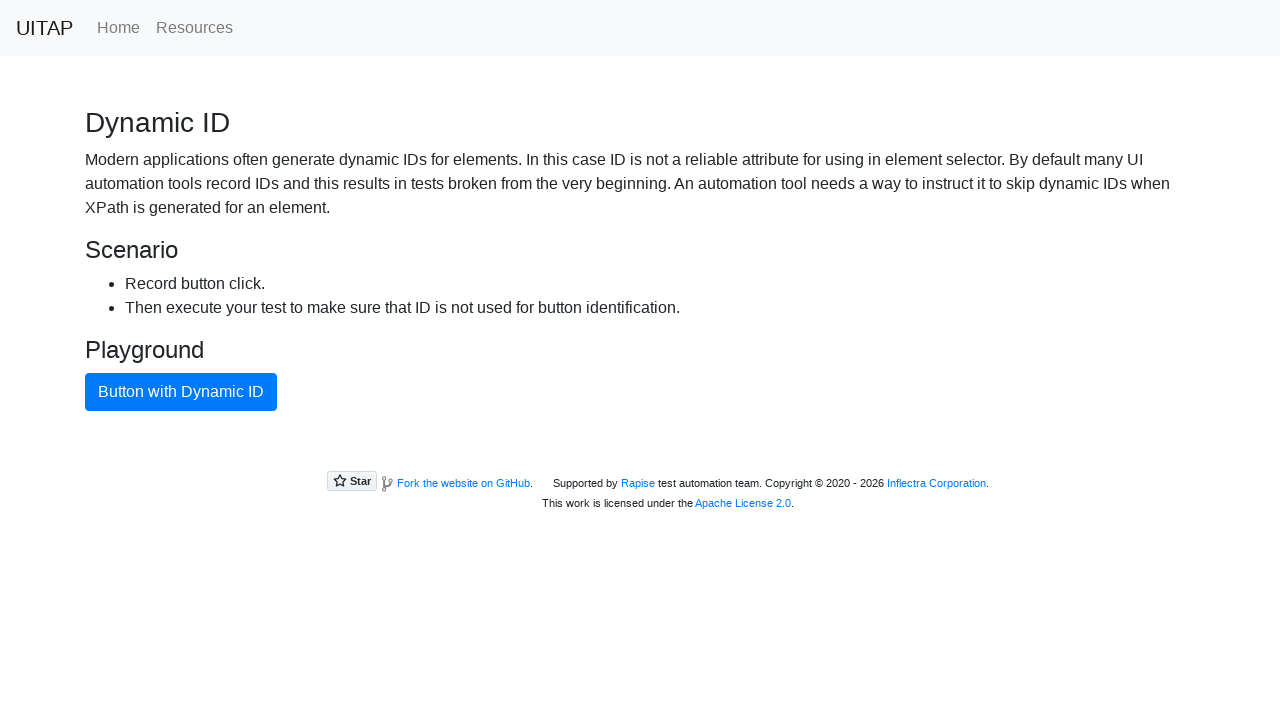

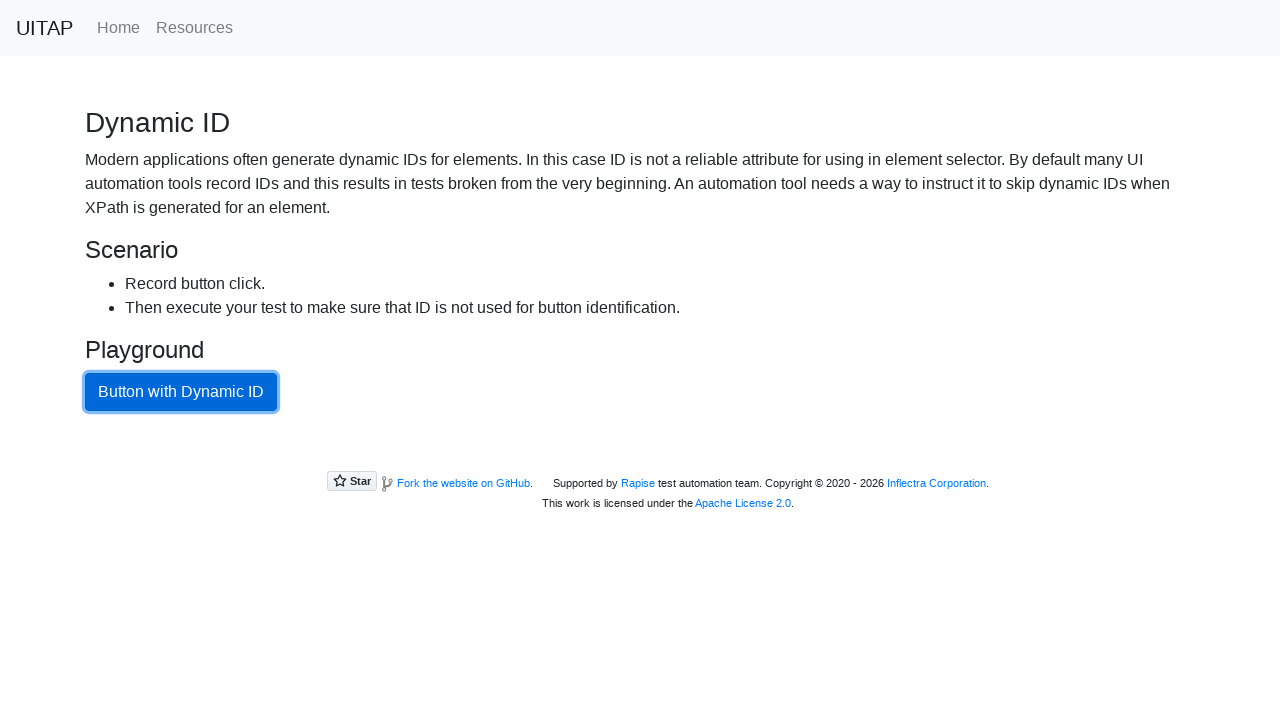